Tests adding a single todo item to the list

Starting URL: http://todomvc.com/examples/typescript-angular

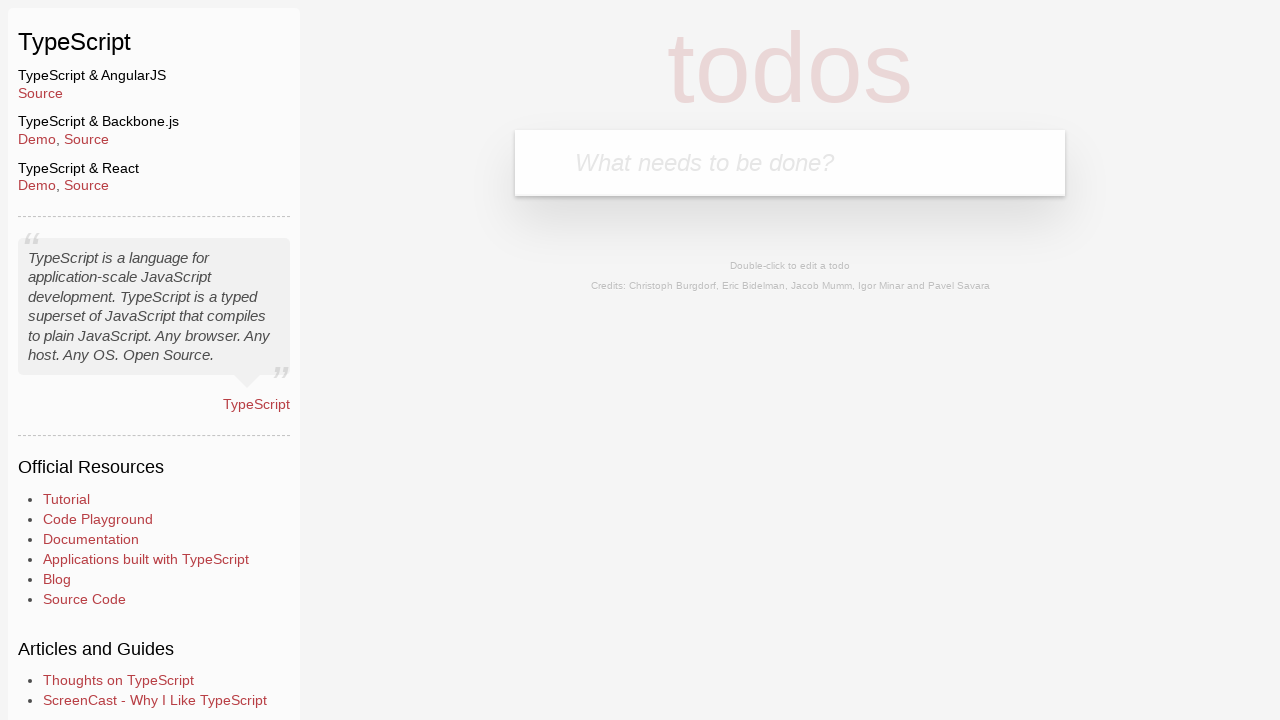

Filled todo input field with 'demo' on body > section > header > form > input
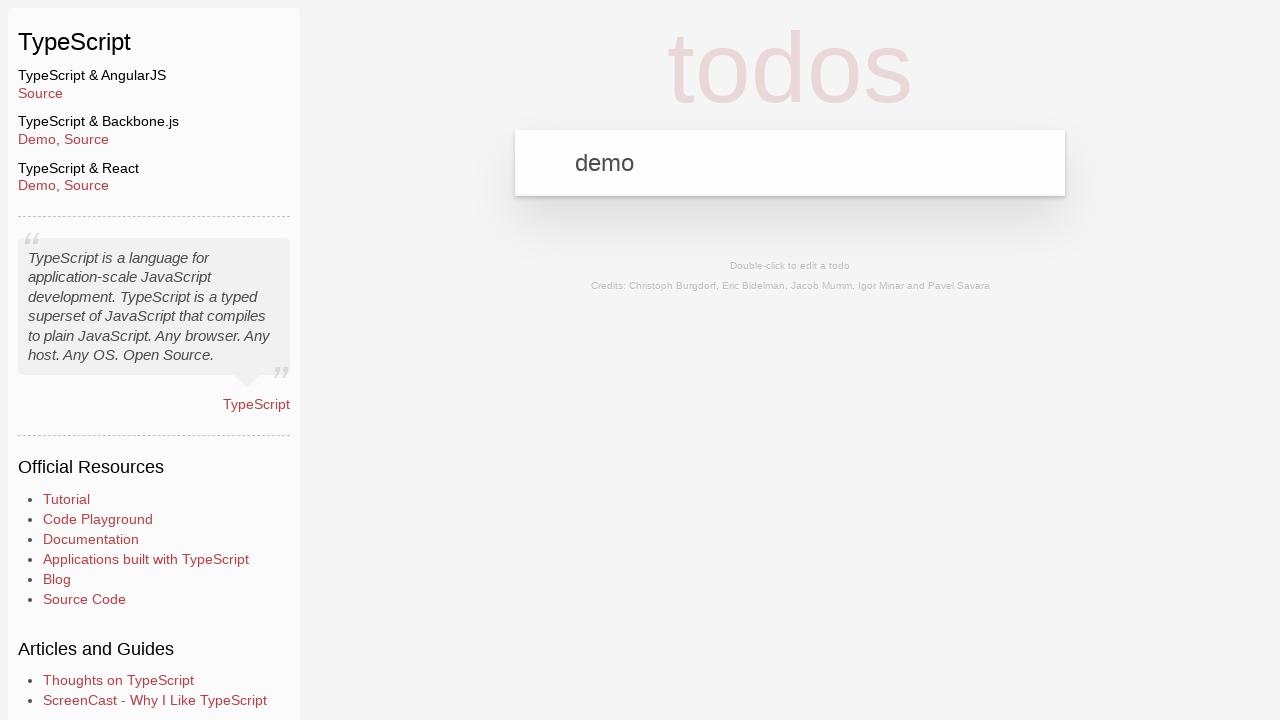

Pressed Enter to add todo item on body > section > header > form > input
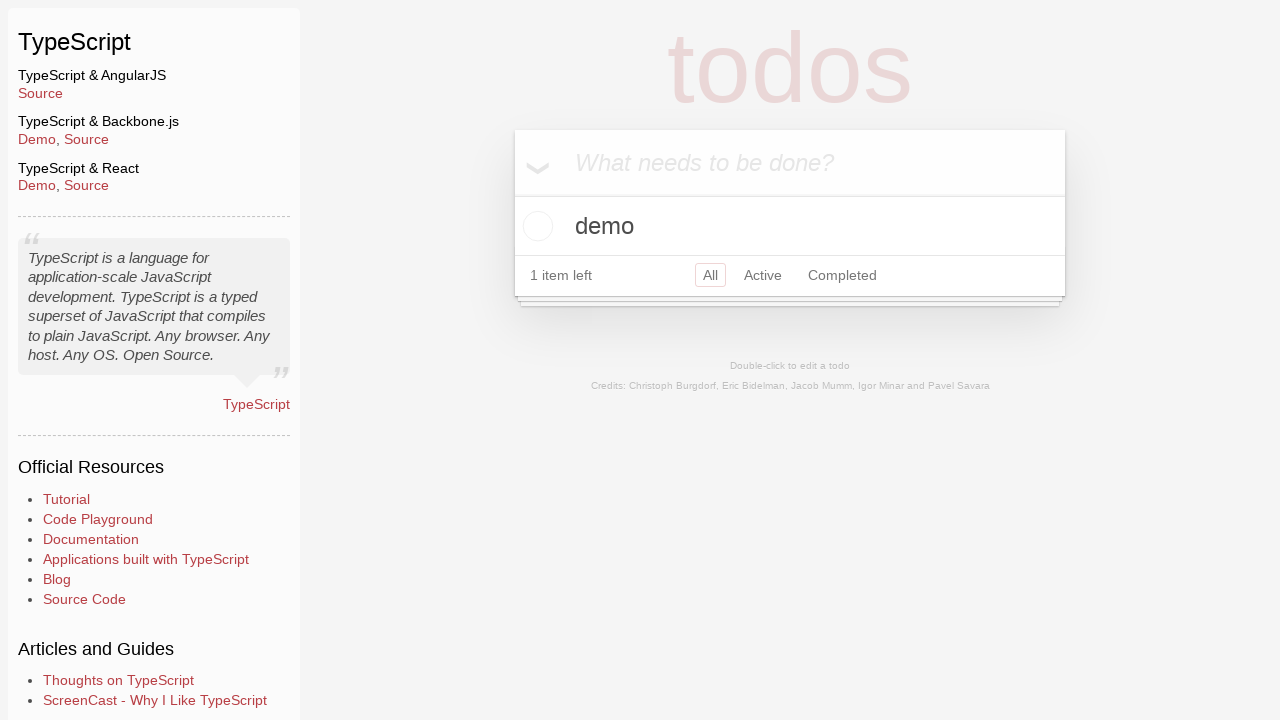

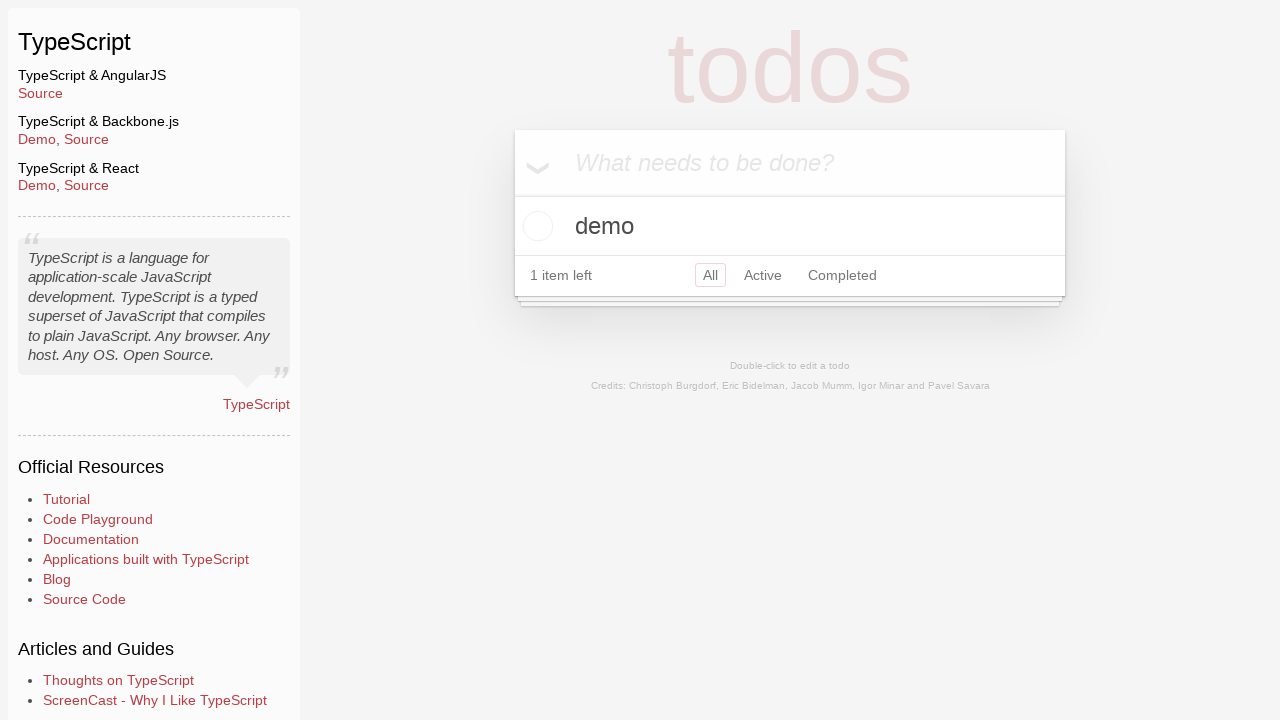